Tests multi-select dropdown functionality by selecting and deselecting options by index

Starting URL: https://demoapps.qspiders.com/ui/dropdown?sublist=0

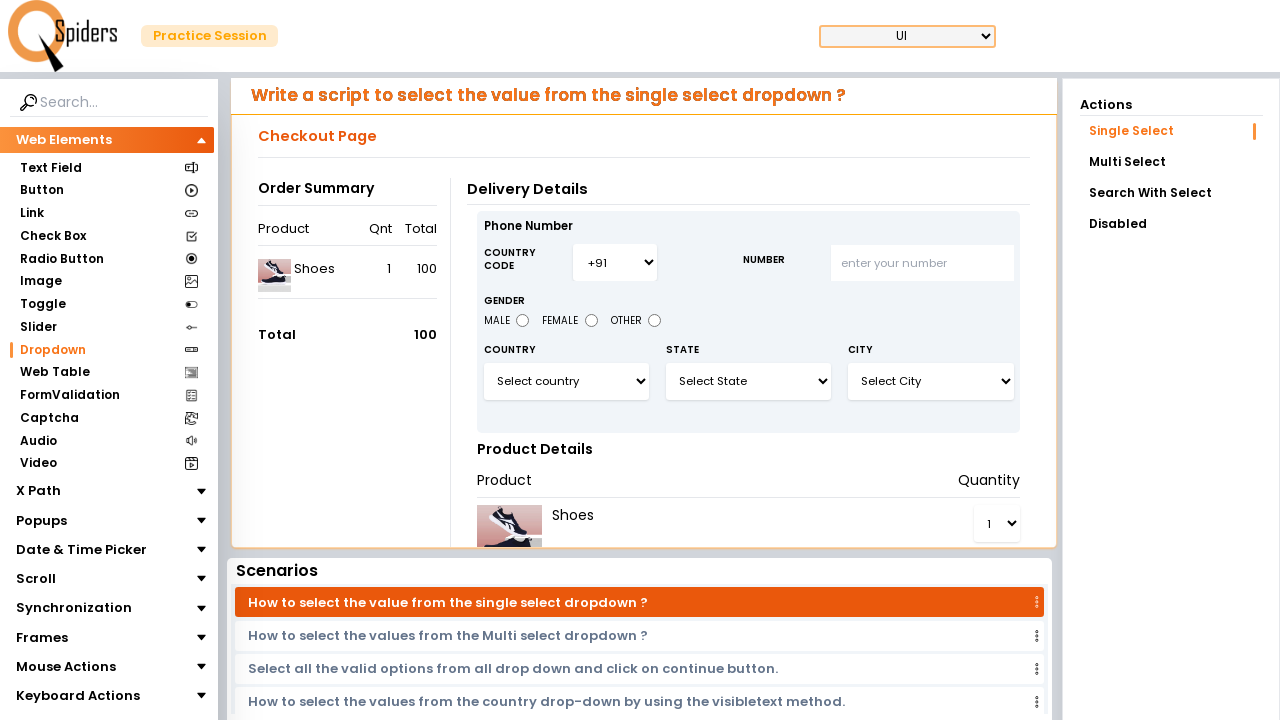

Located the multi-select dropdown element with id 'select3'
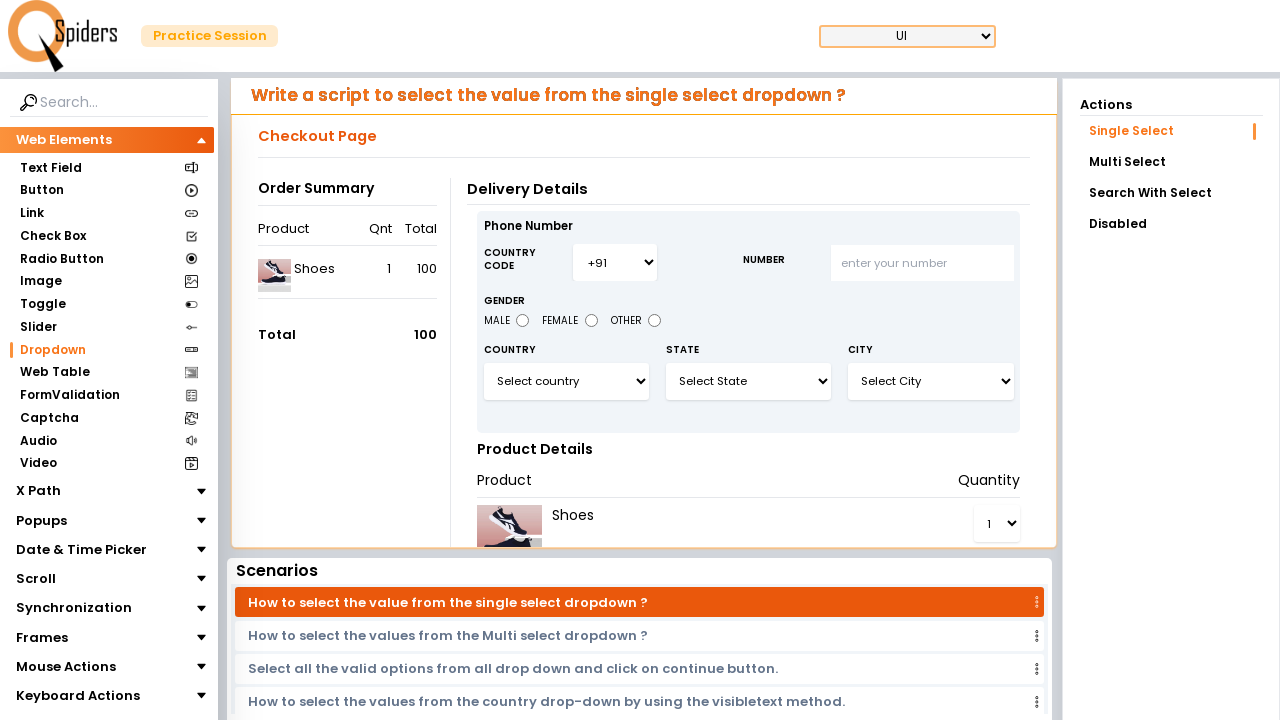

Selected option at index 1 from the multi-select dropdown on #select3
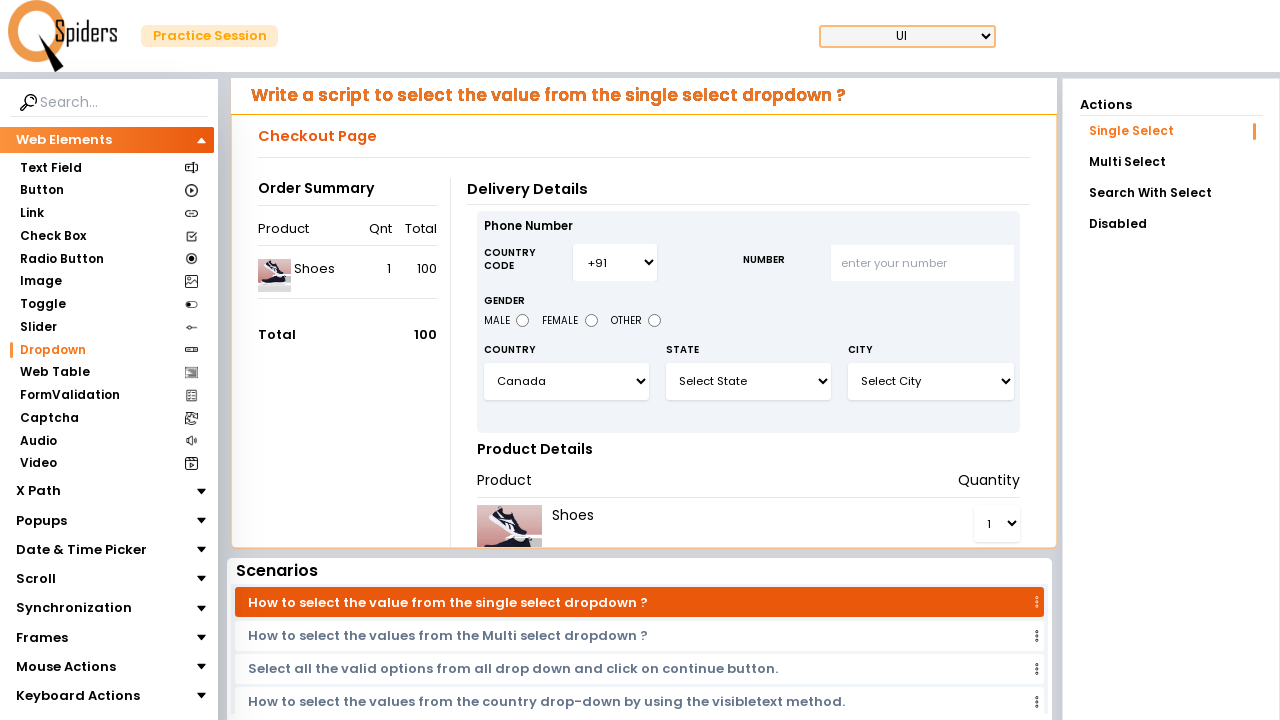

Selected option at index 2 from the multi-select dropdown on #select3
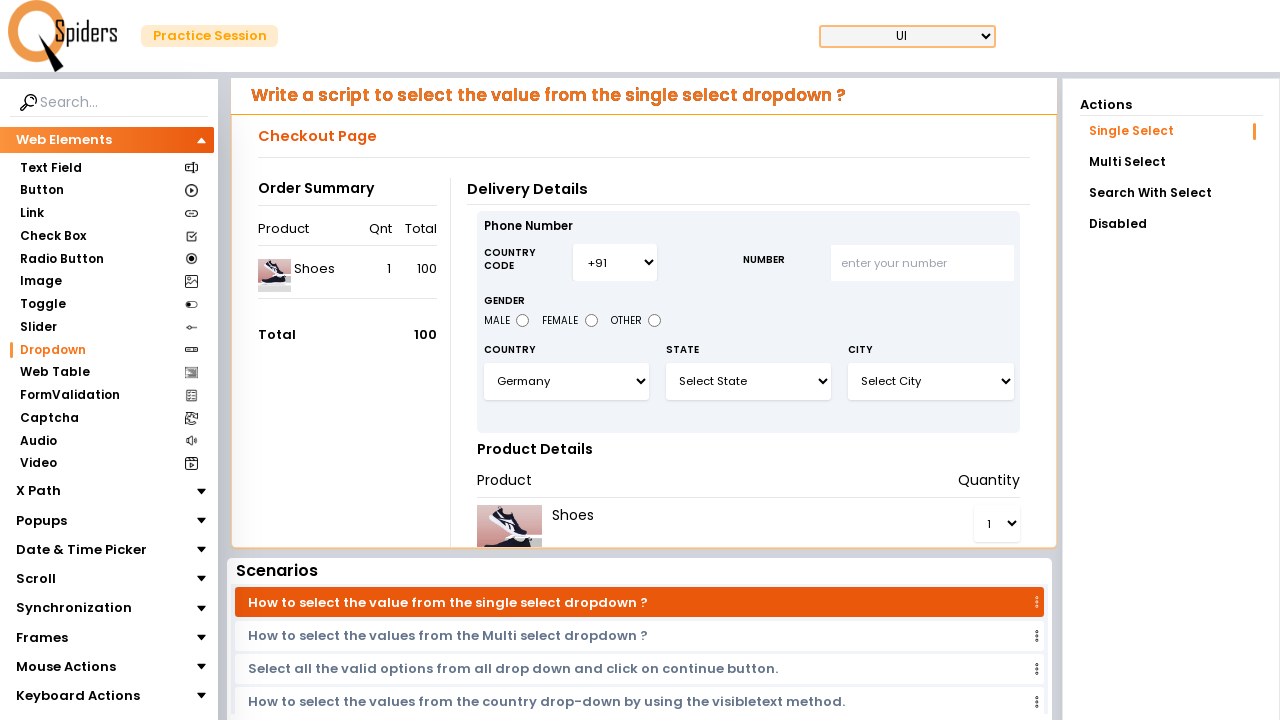

Waited 2 seconds to observe the selected options
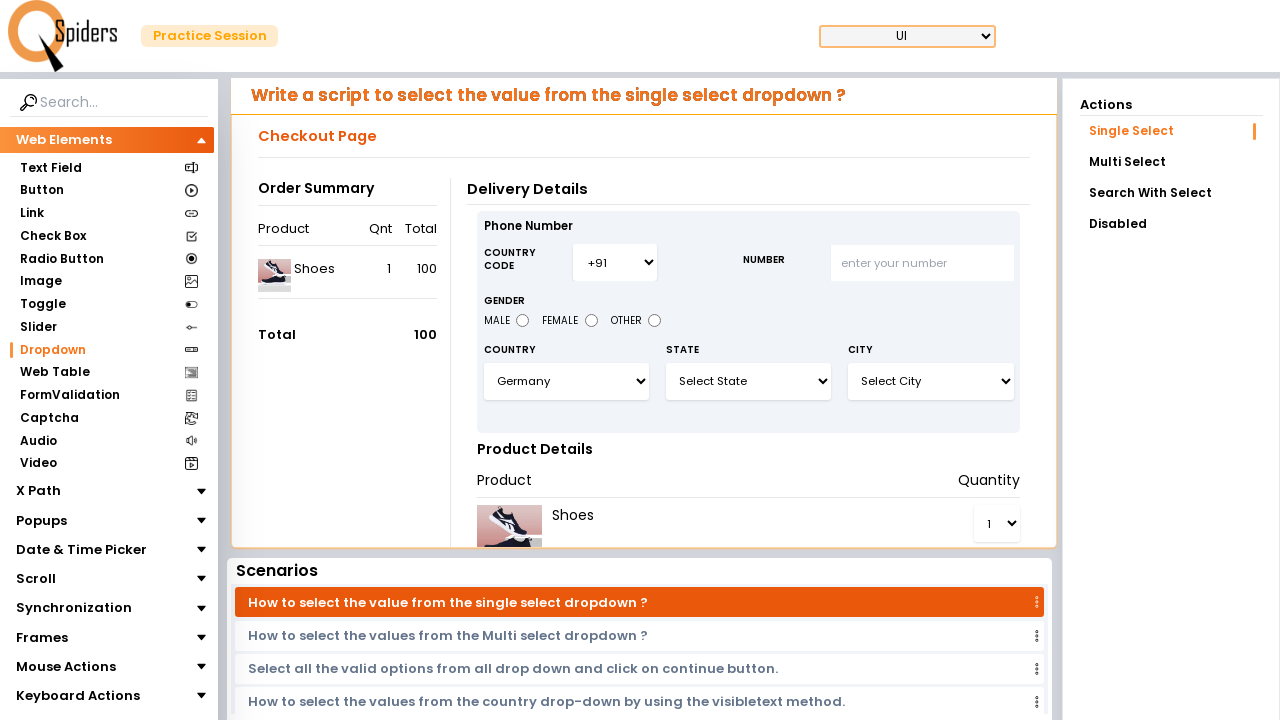

Deselected all options by clearing the multi-select dropdown on #select3
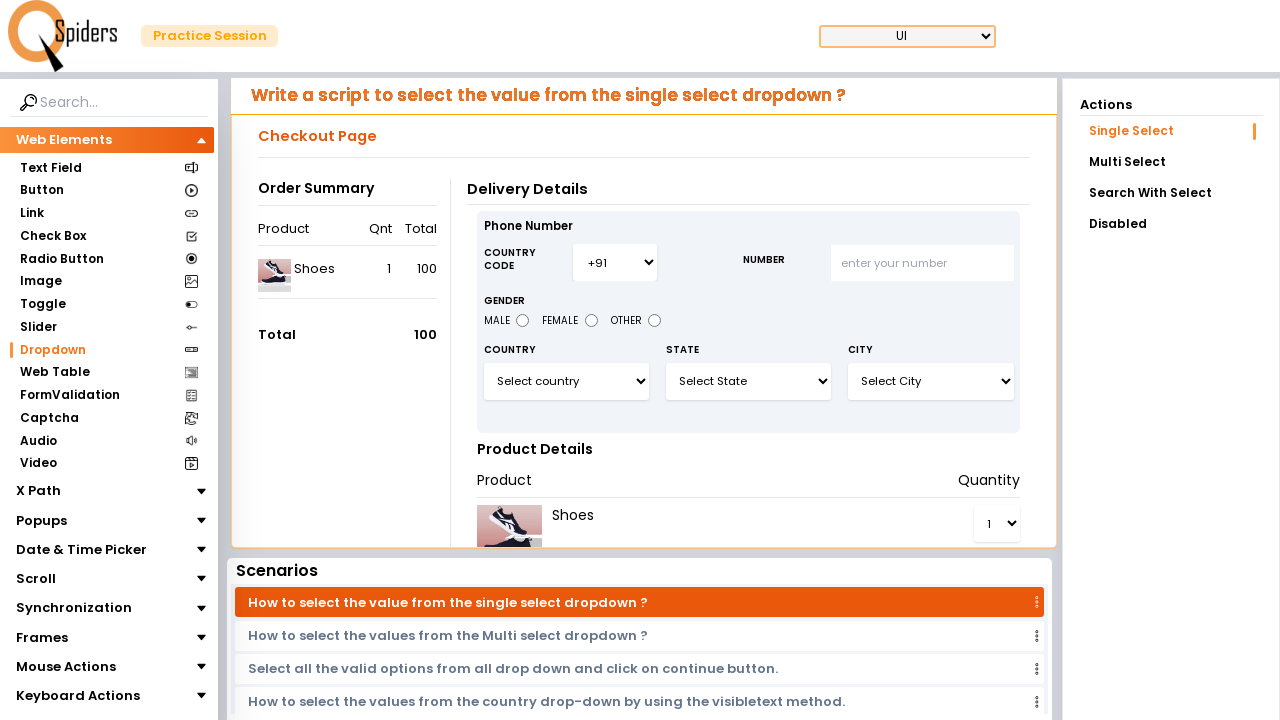

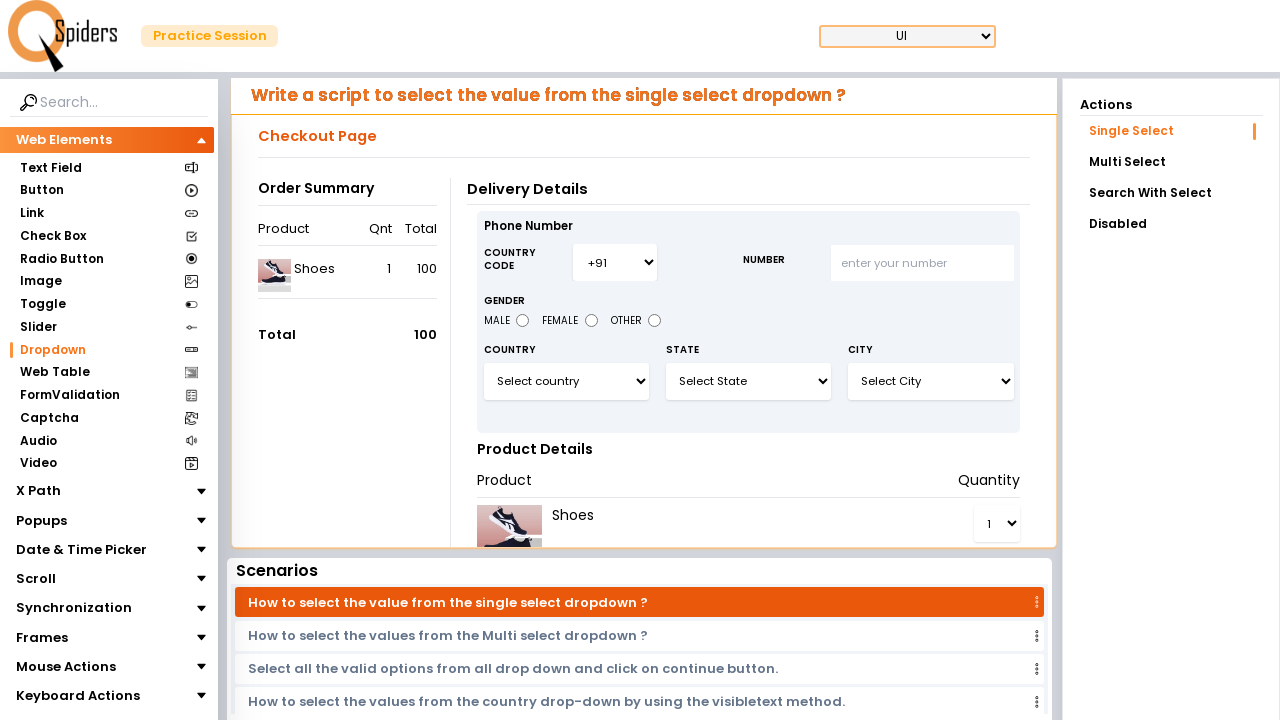